Tests dynamic loading page by clicking the start button to trigger content loading, then waiting for the finish element to become visible.

Starting URL: https://the-internet.herokuapp.com/dynamic_loading/1

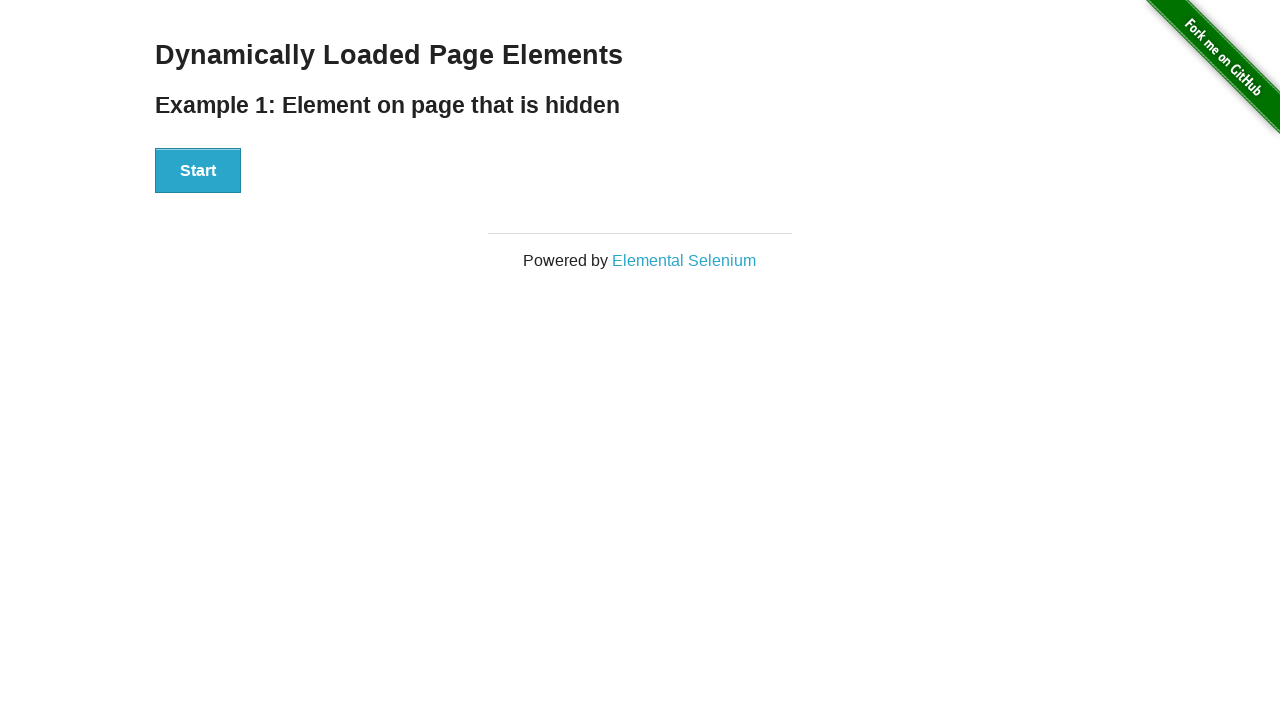

Navigated to dynamic loading test page
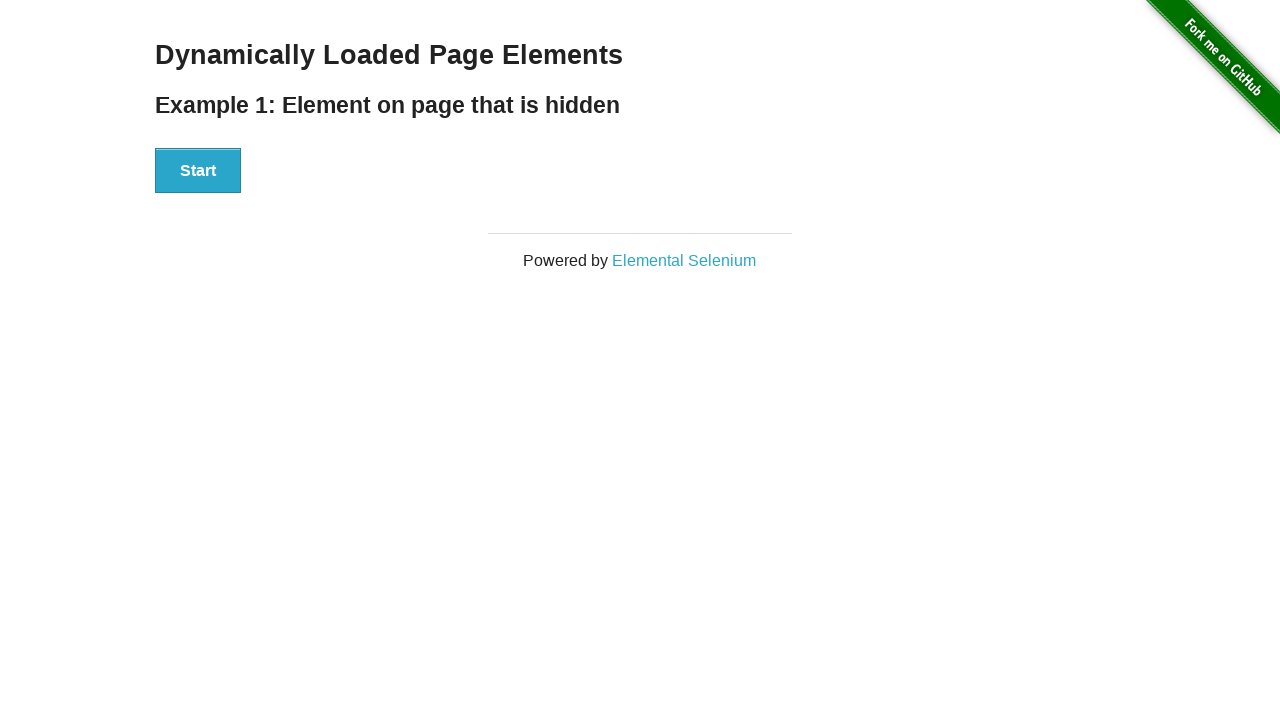

Clicked start button to trigger dynamic content loading at (198, 171) on #start > button
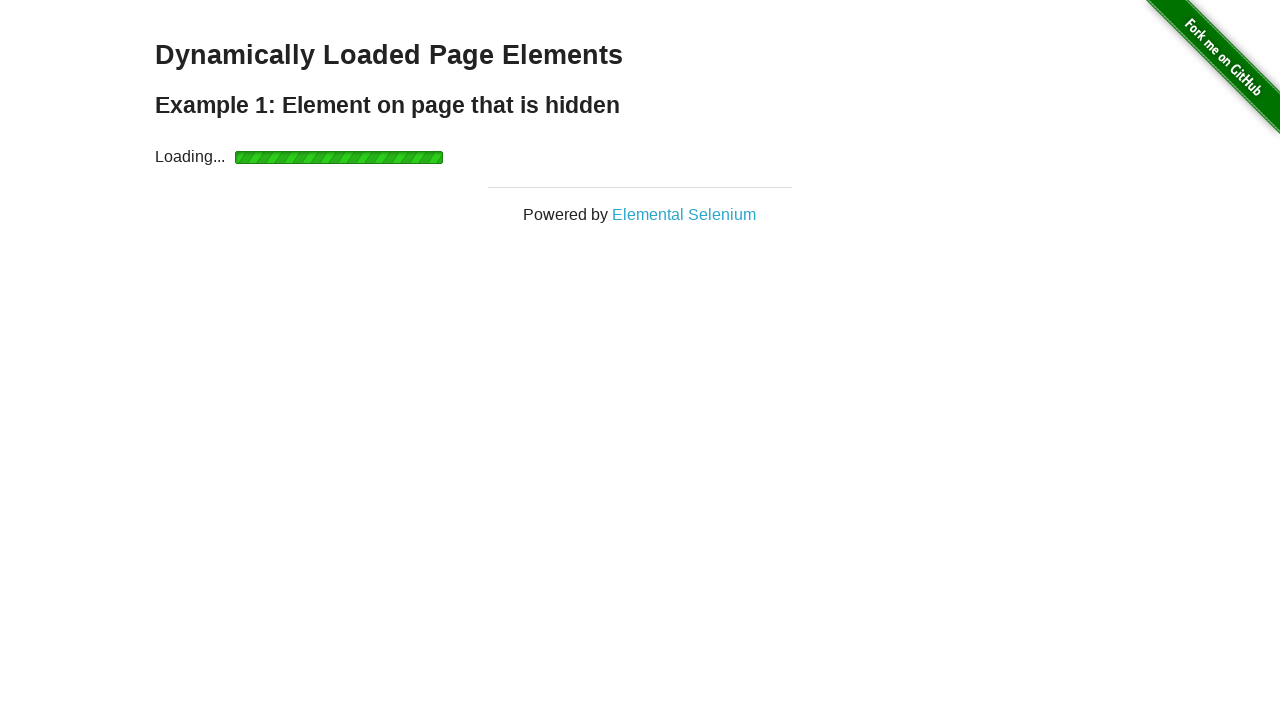

Finish element became visible after dynamic loading completed
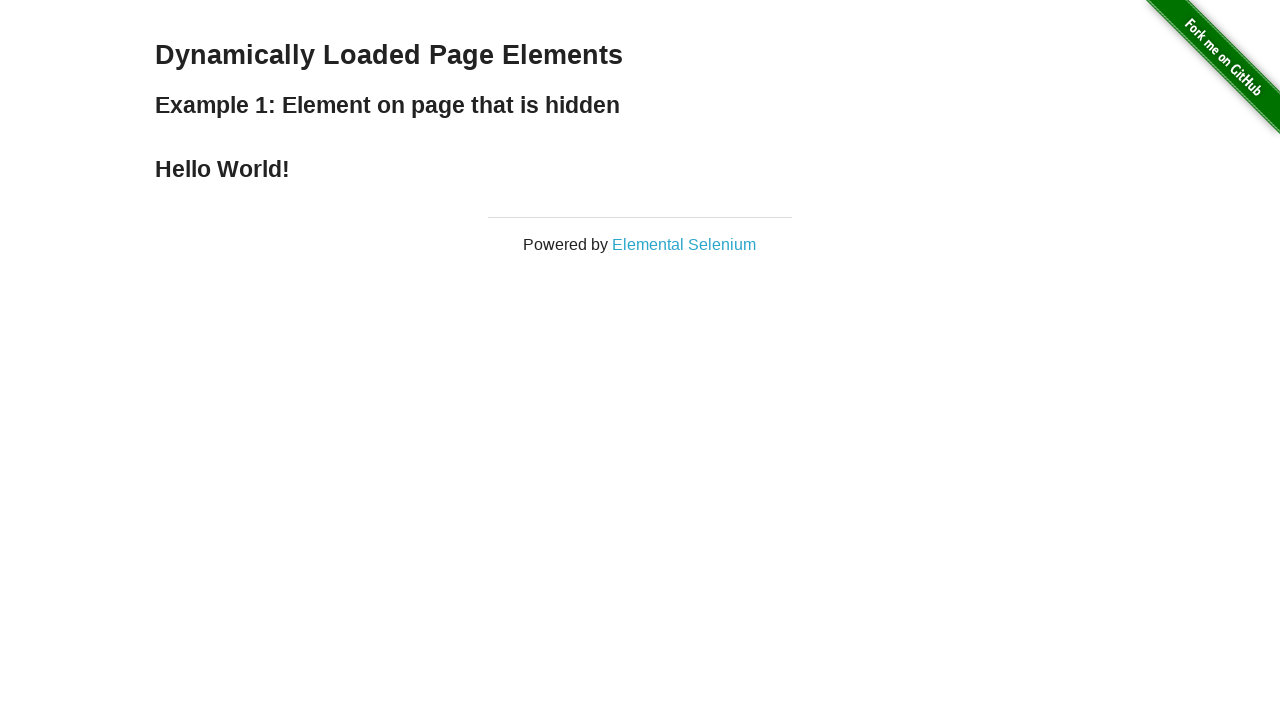

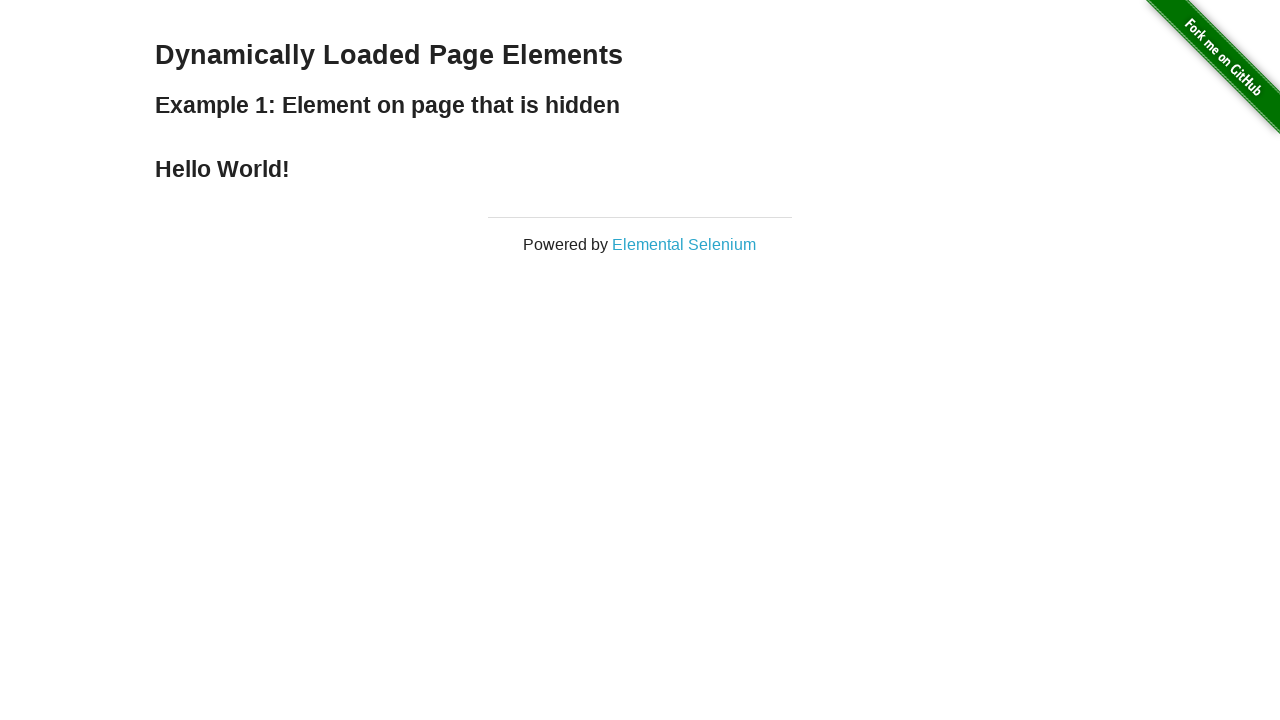